Tests file upload functionality by uploading a test file and verifying the success message is displayed

Starting URL: https://the-internet.herokuapp.com/upload

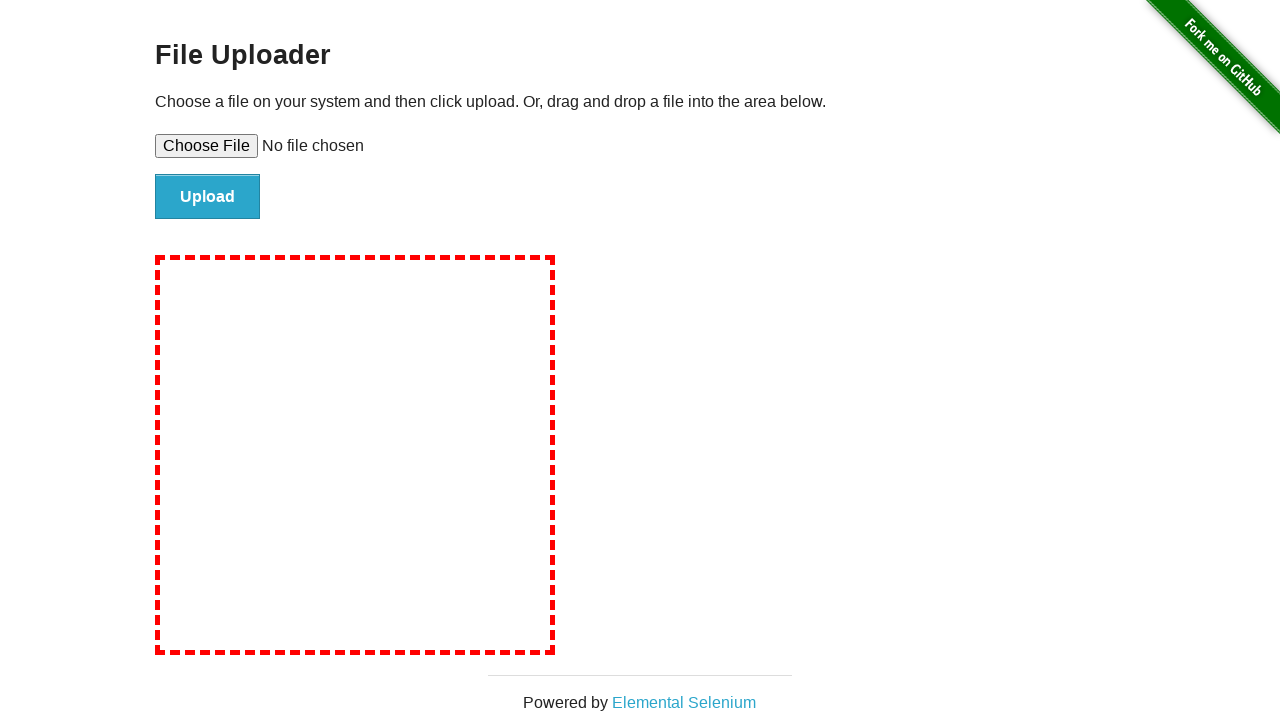

Created temporary test file with content
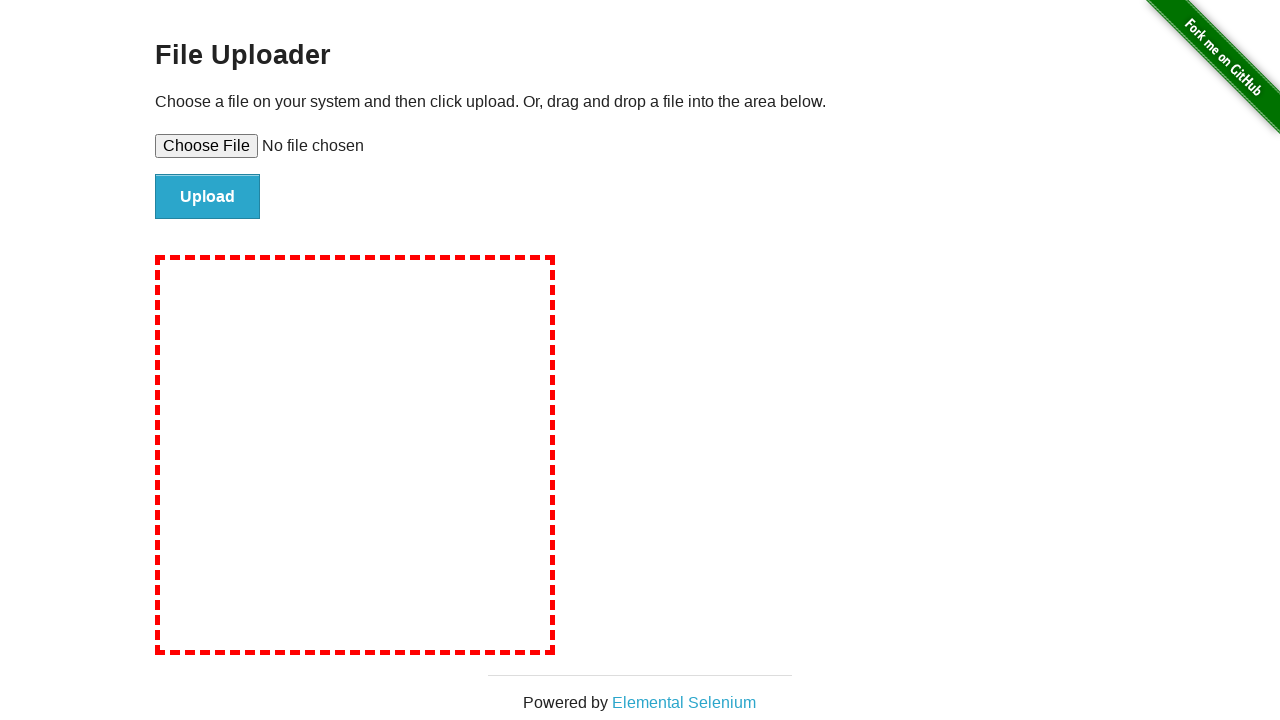

Set input file to temporary test file
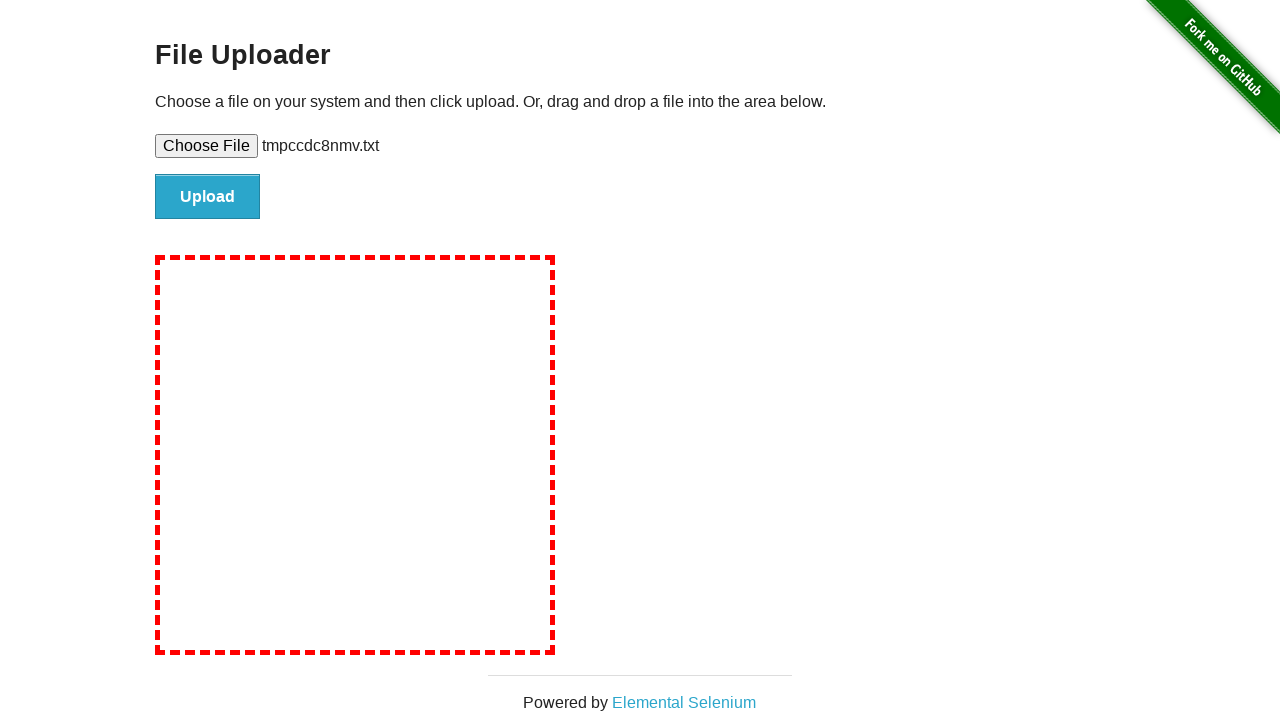

Clicked file submit button at (208, 197) on #file-submit
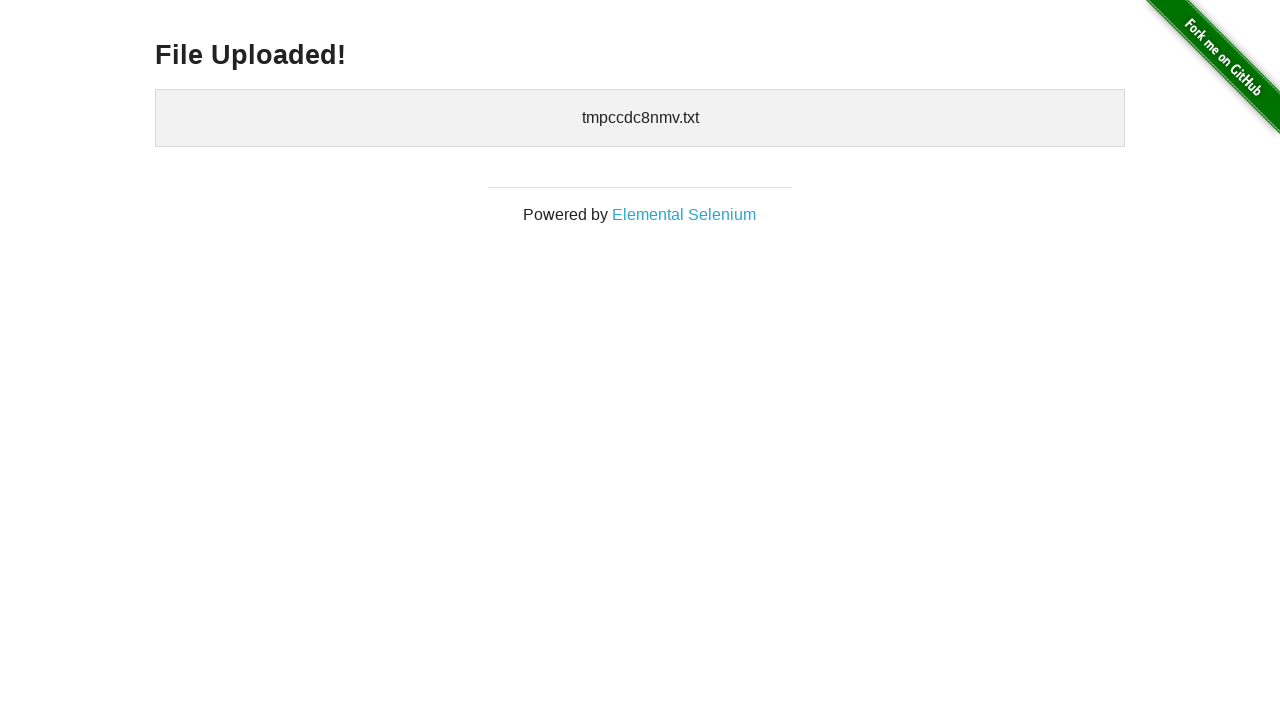

Success message element loaded
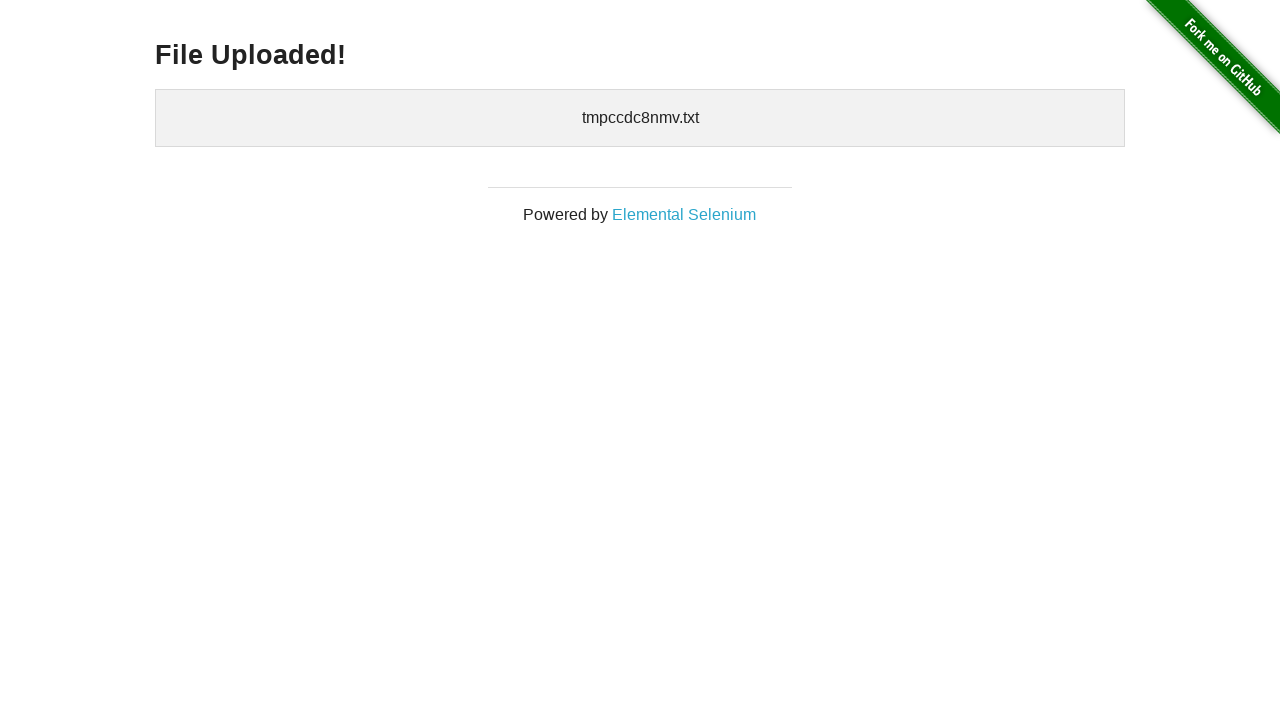

Verified 'File Uploaded!' message is displayed
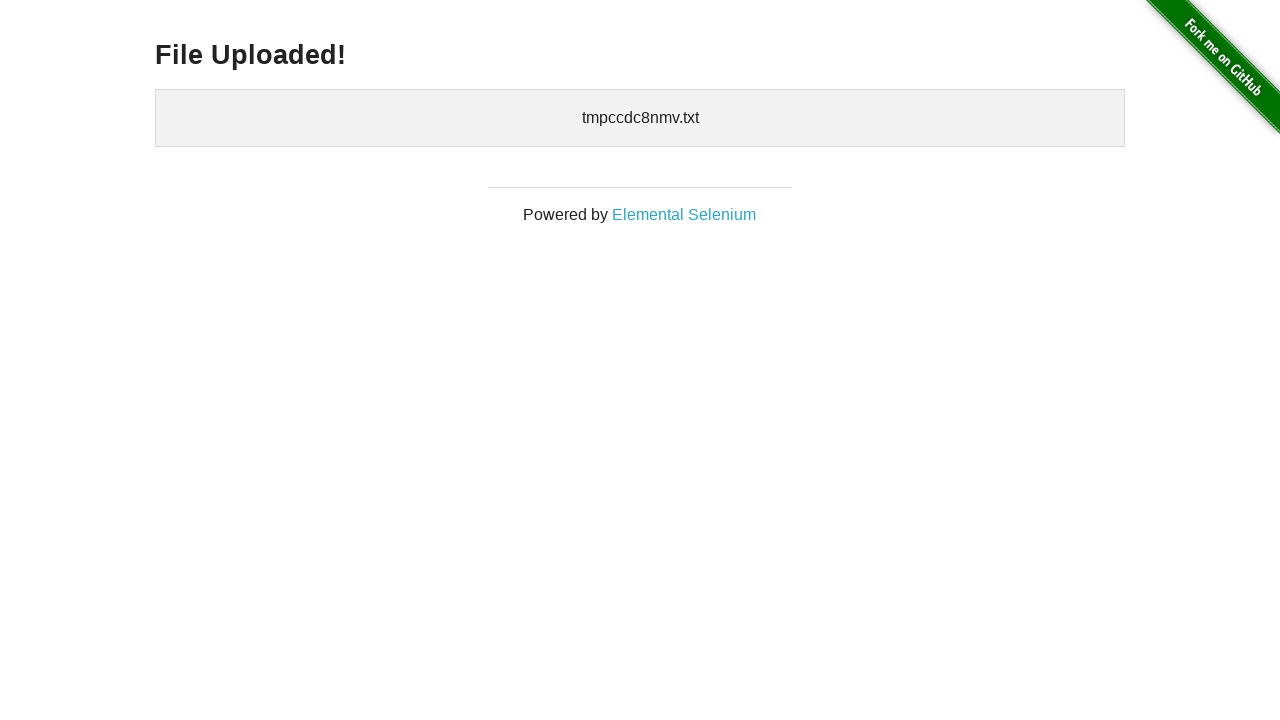

Cleaned up temporary test file
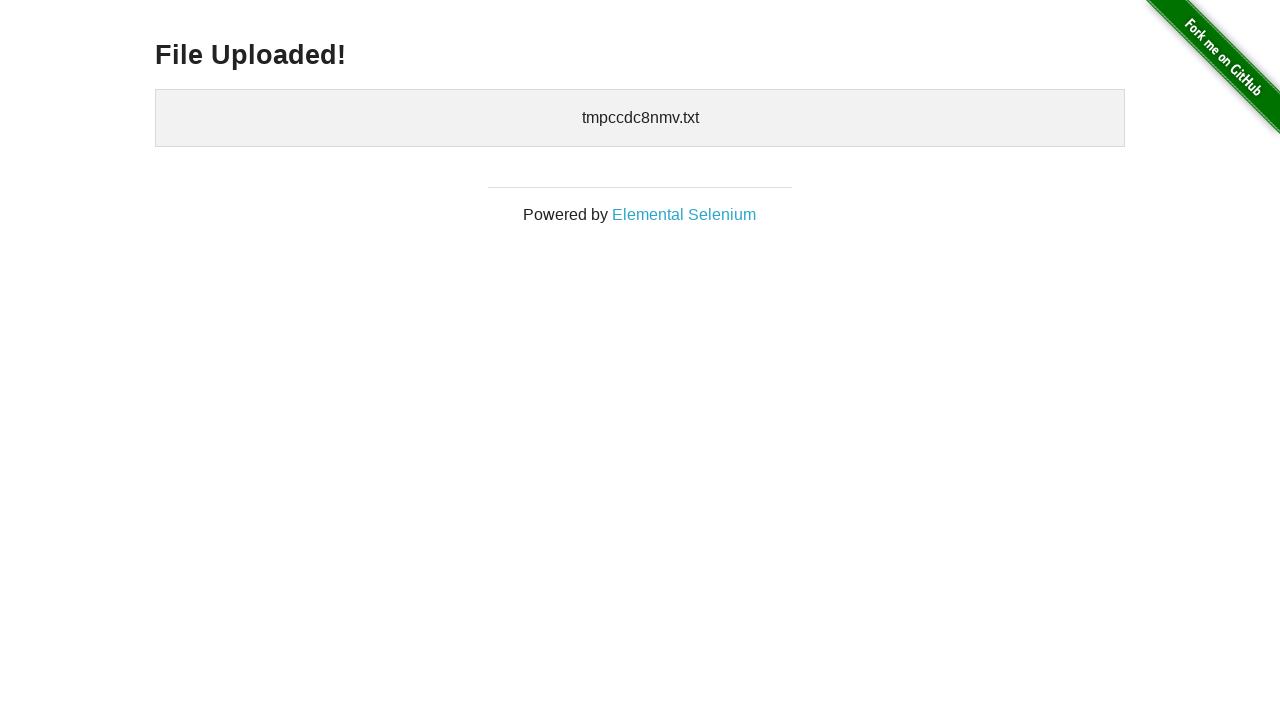

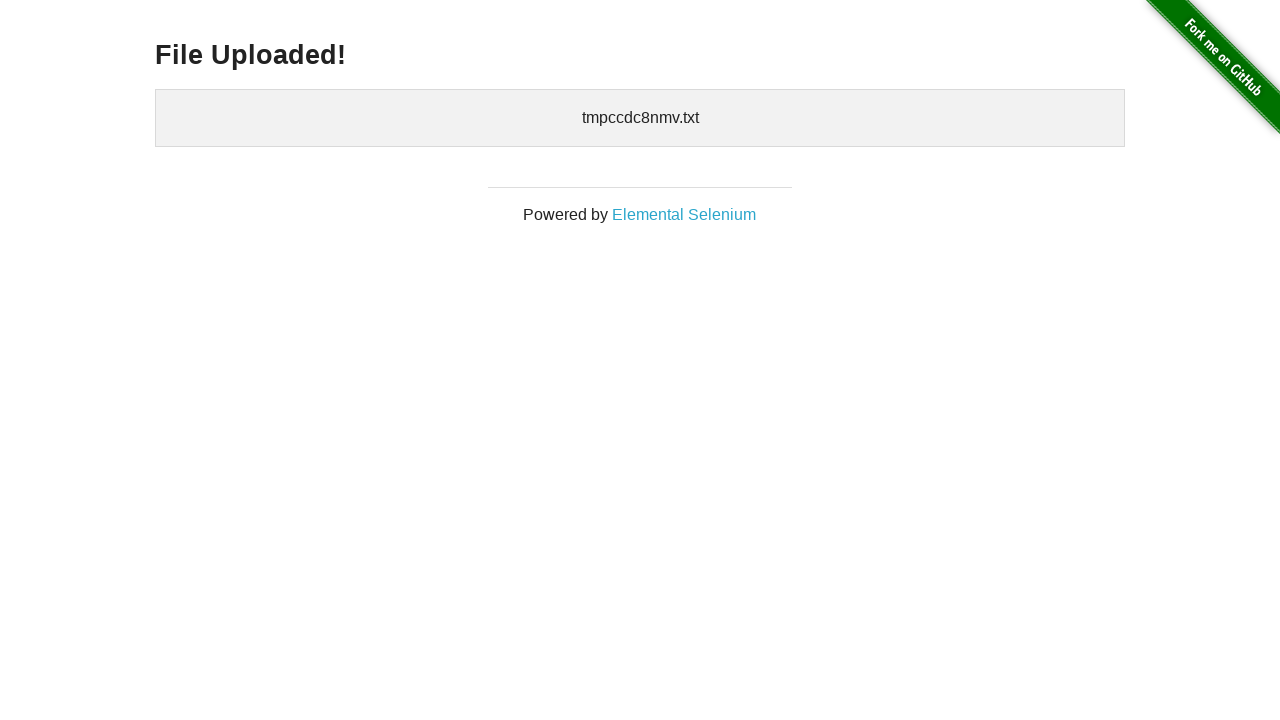